Tests that the 'Clear completed' button is visible after checking a todo item as completed.

Starting URL: https://demo.playwright.dev/todomvc

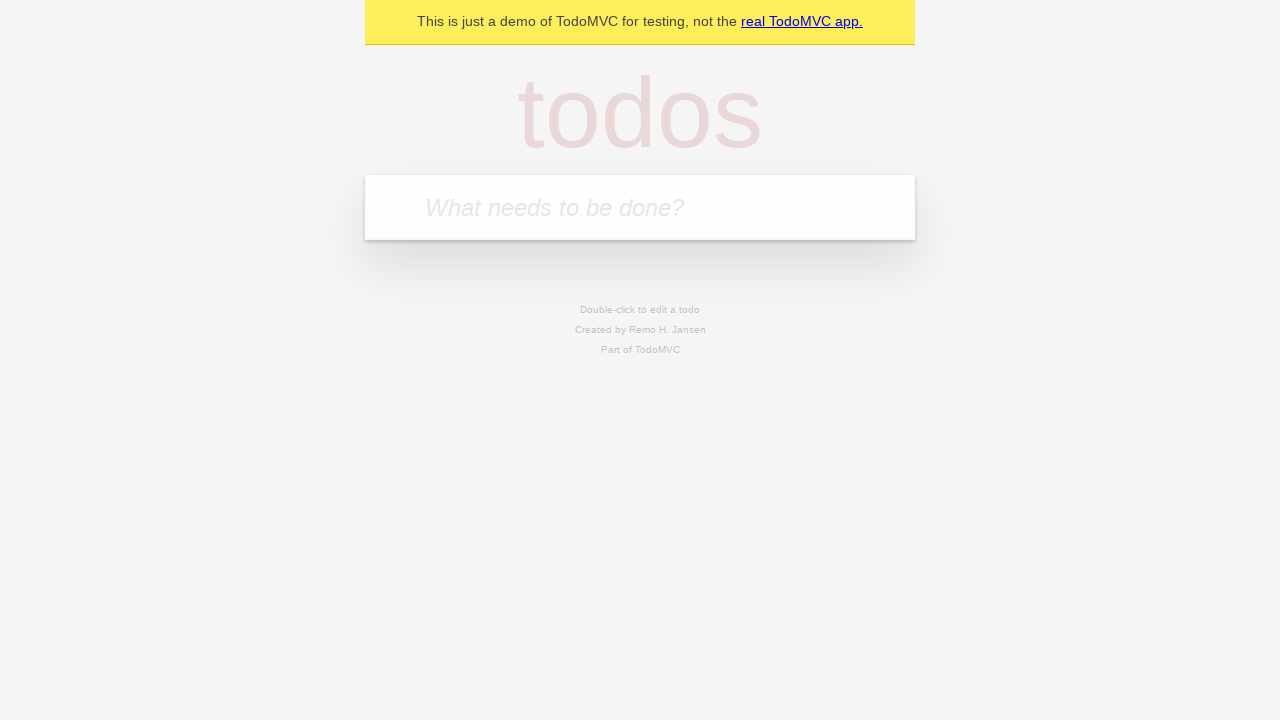

Filled todo input with 'buy some cheese' on internal:attr=[placeholder="What needs to be done?"i]
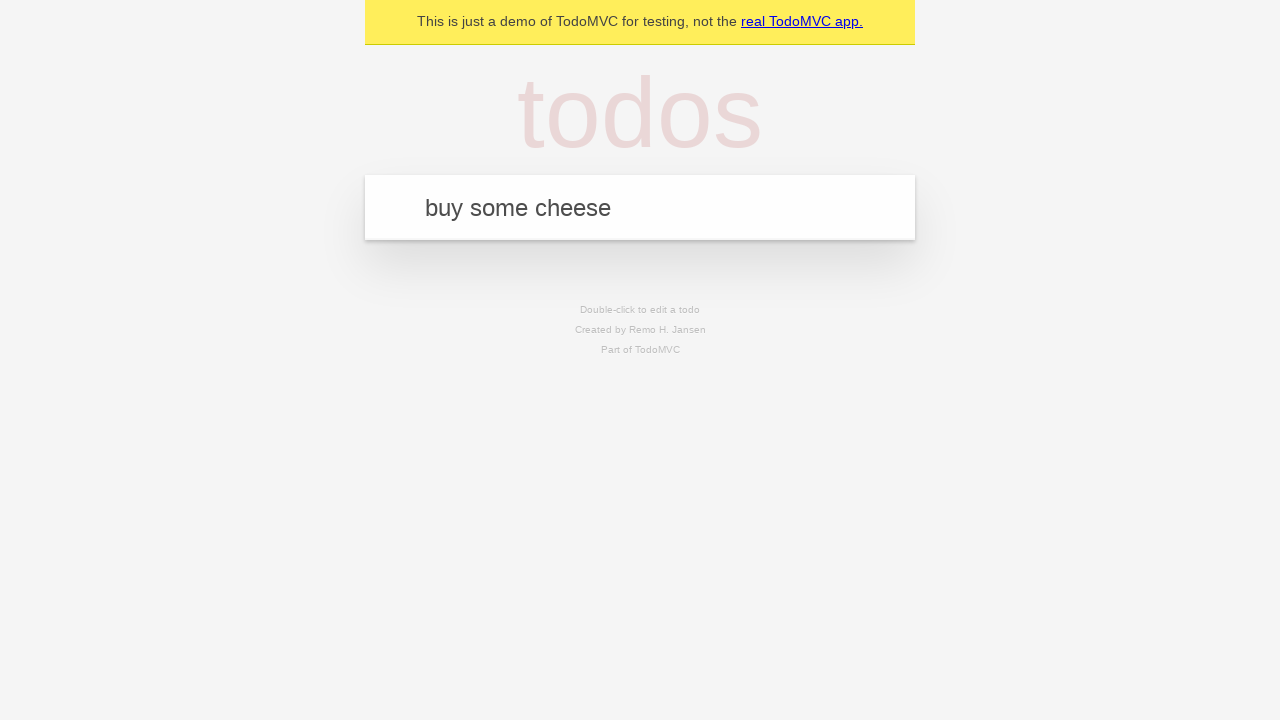

Pressed Enter to add first todo item on internal:attr=[placeholder="What needs to be done?"i]
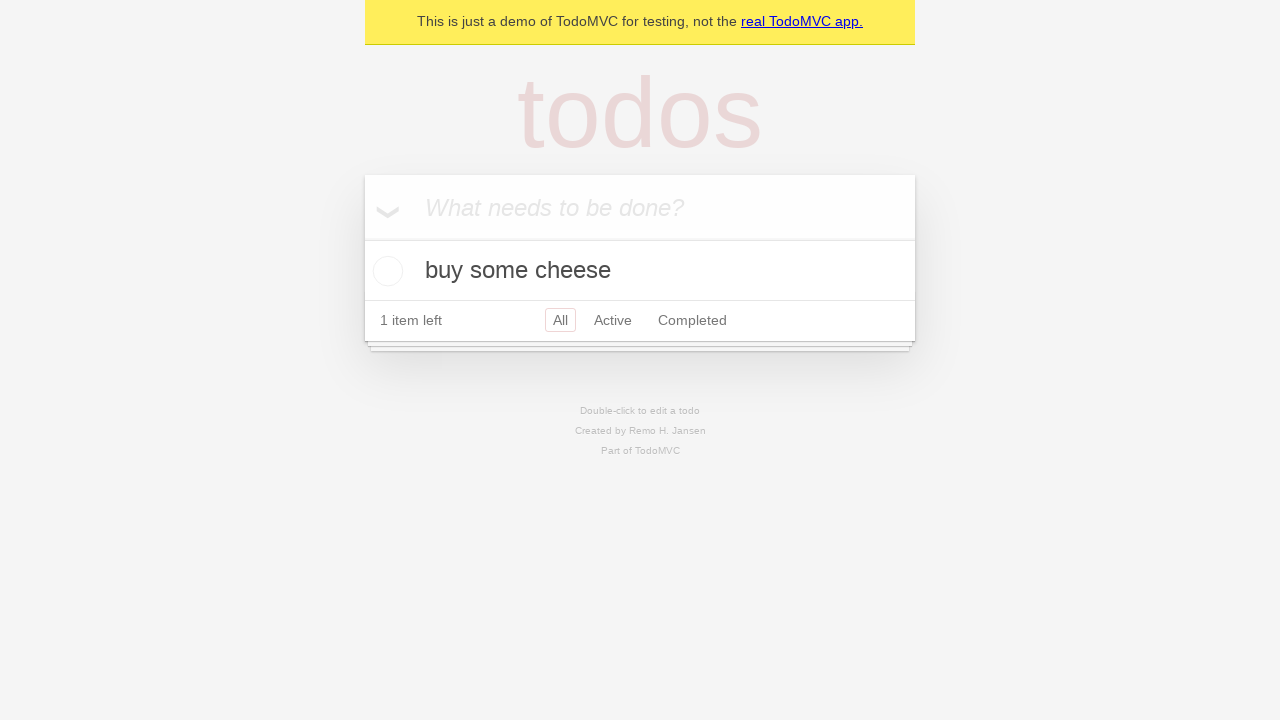

Filled todo input with 'feed the cat' on internal:attr=[placeholder="What needs to be done?"i]
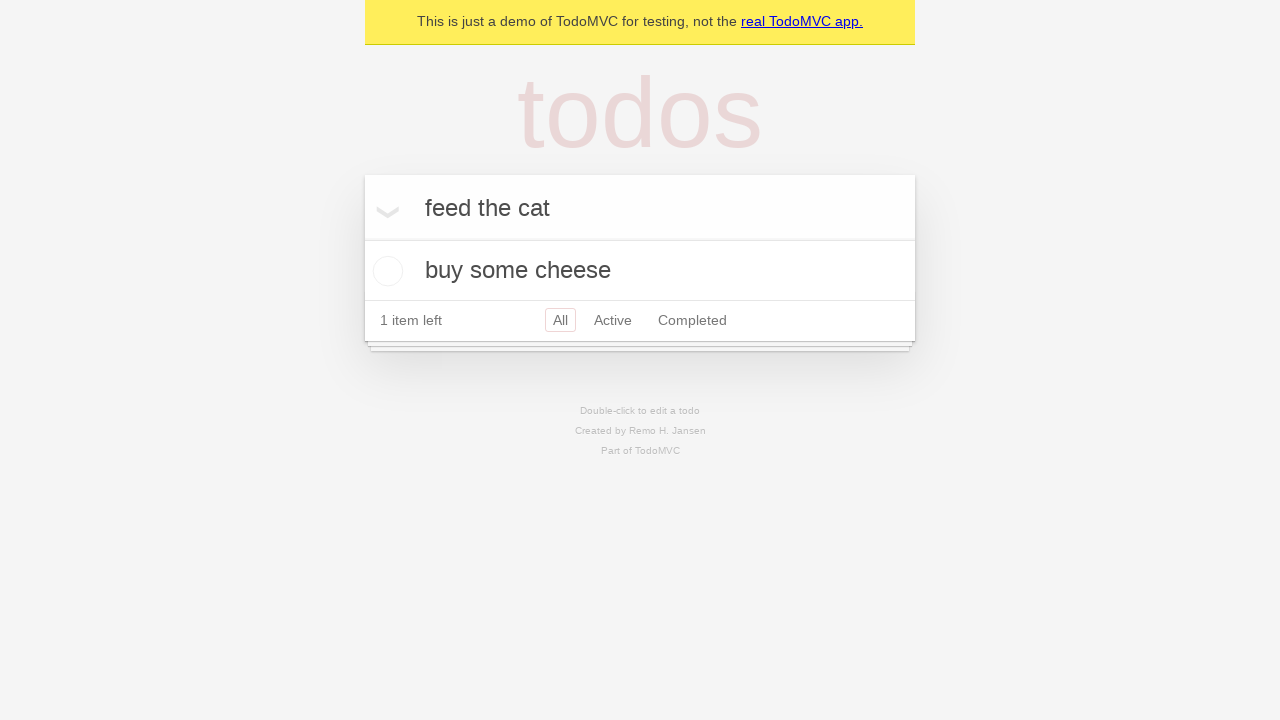

Pressed Enter to add second todo item on internal:attr=[placeholder="What needs to be done?"i]
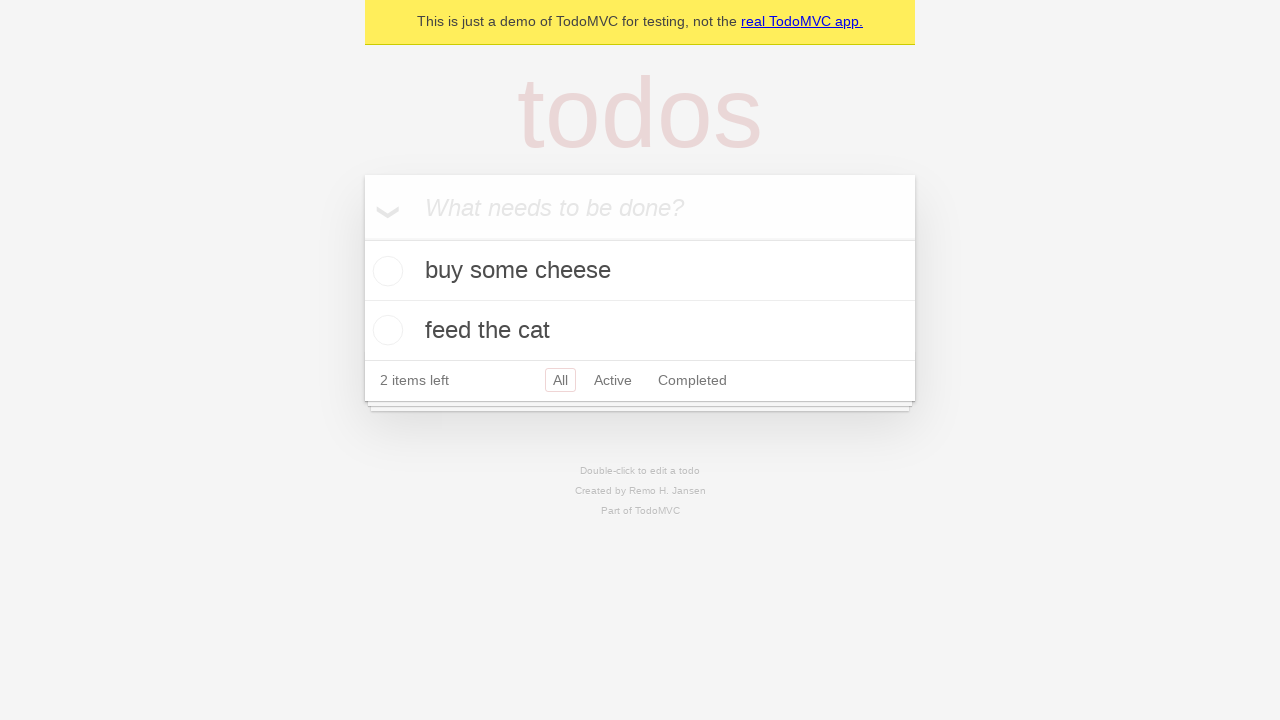

Filled todo input with 'book a doctors appointment' on internal:attr=[placeholder="What needs to be done?"i]
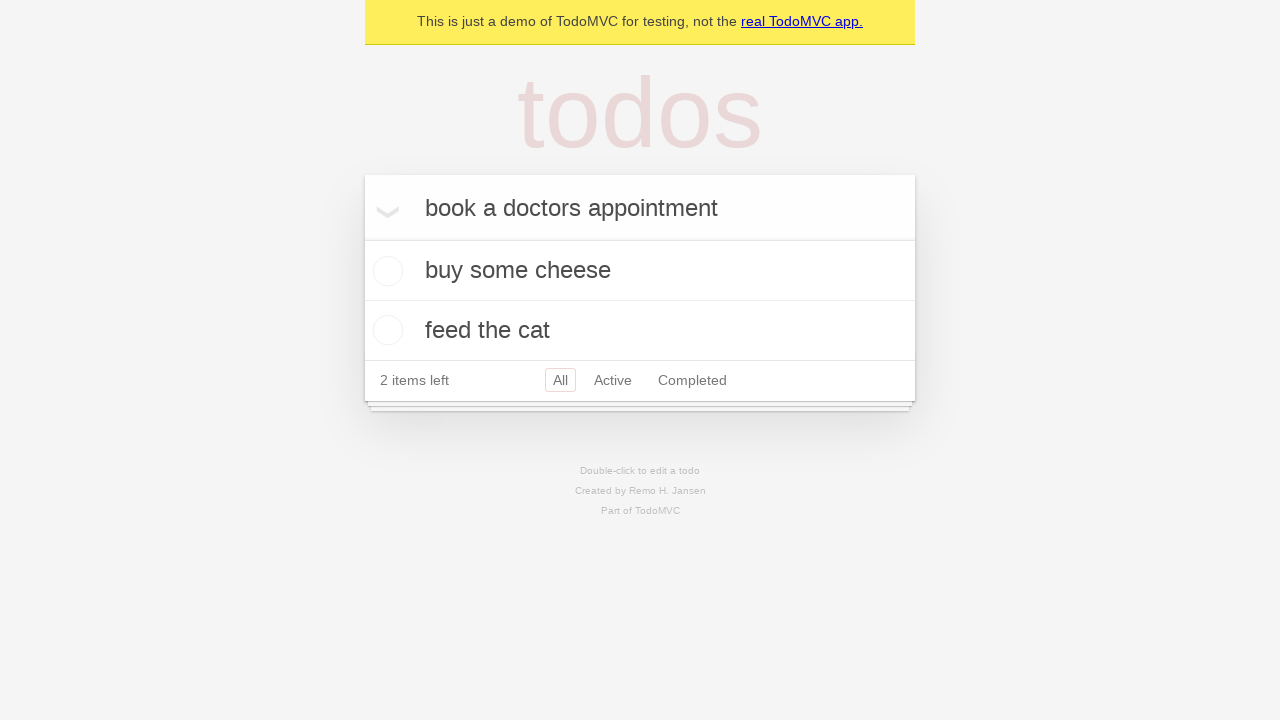

Pressed Enter to add third todo item on internal:attr=[placeholder="What needs to be done?"i]
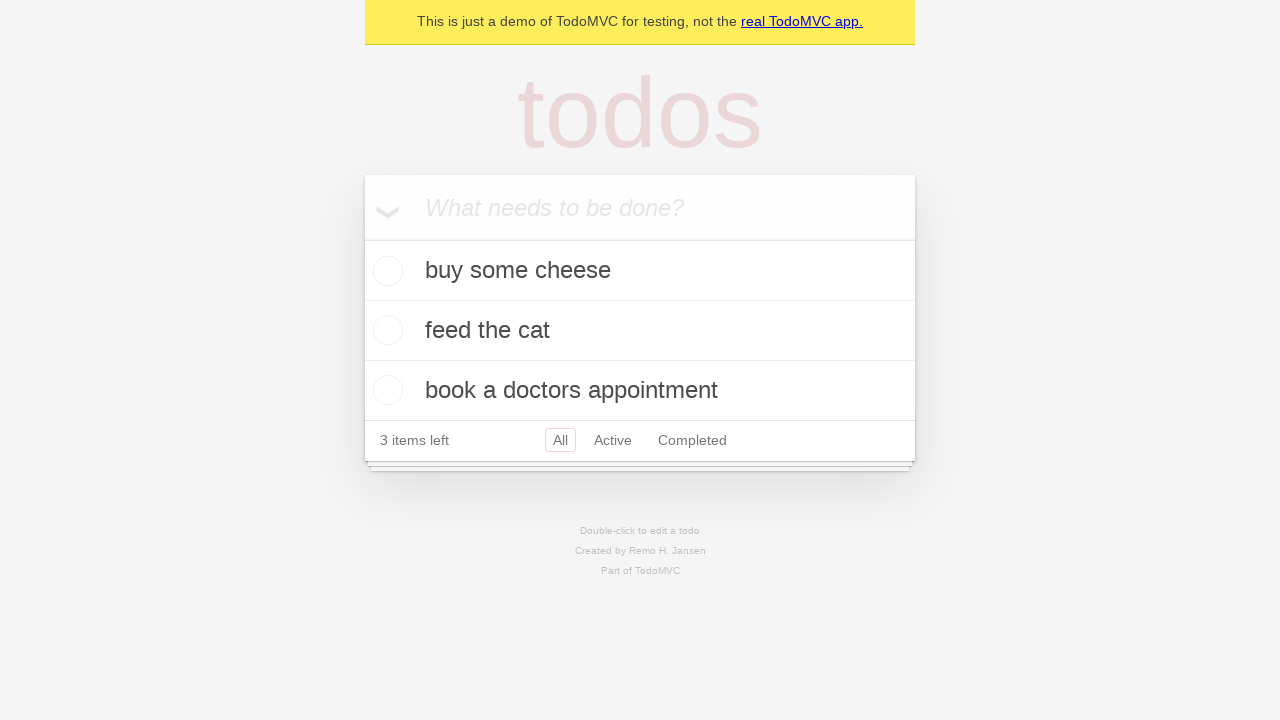

Checked the first todo item as completed at (385, 271) on .todo-list li .toggle >> nth=0
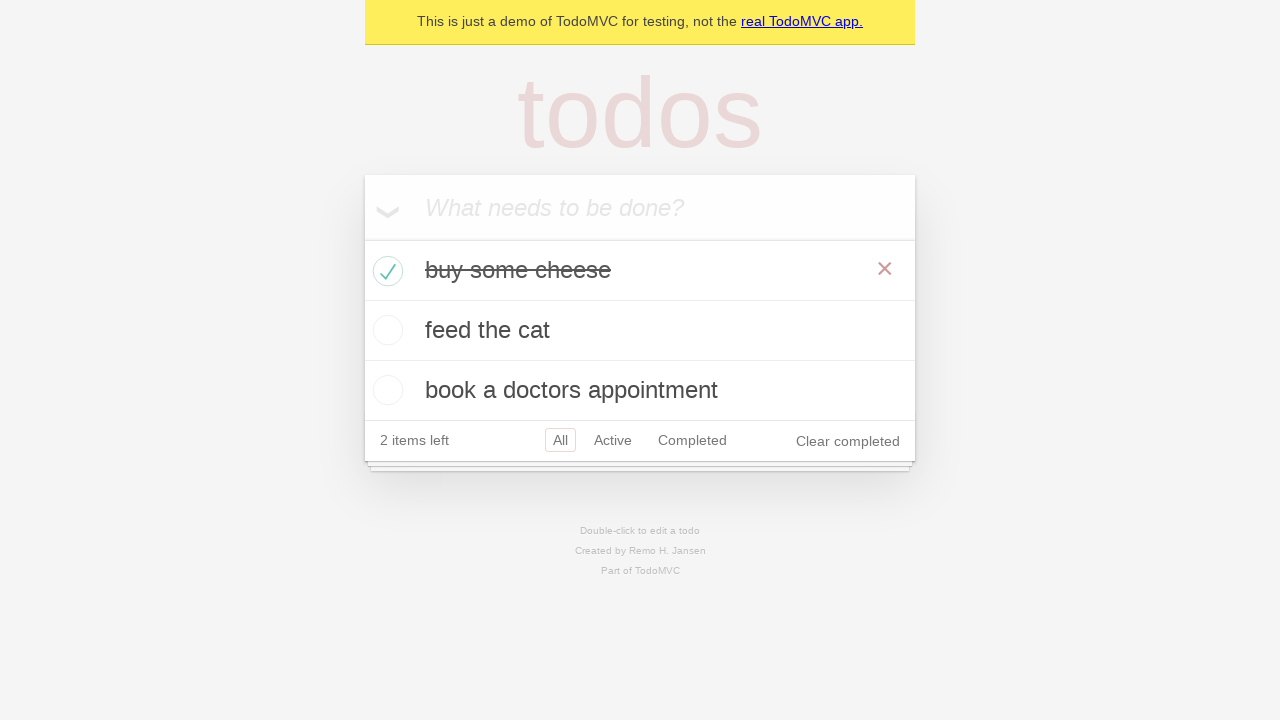

Verified 'Clear completed' button is visible
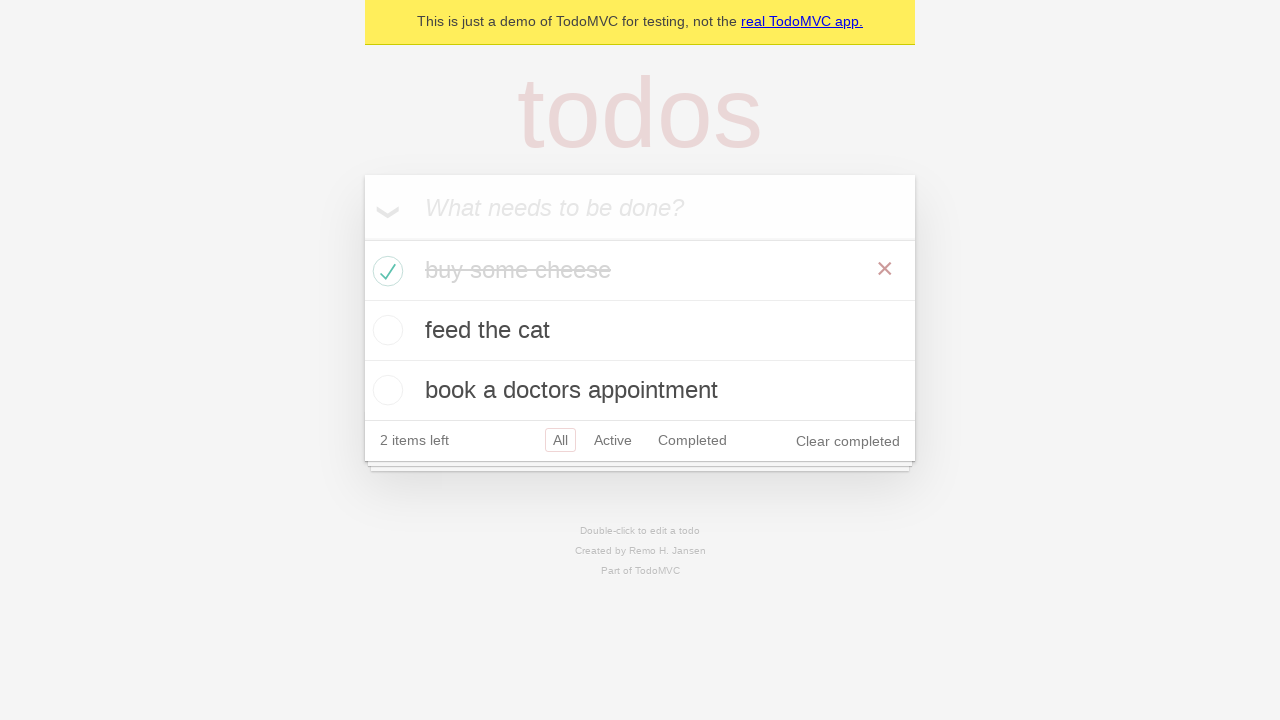

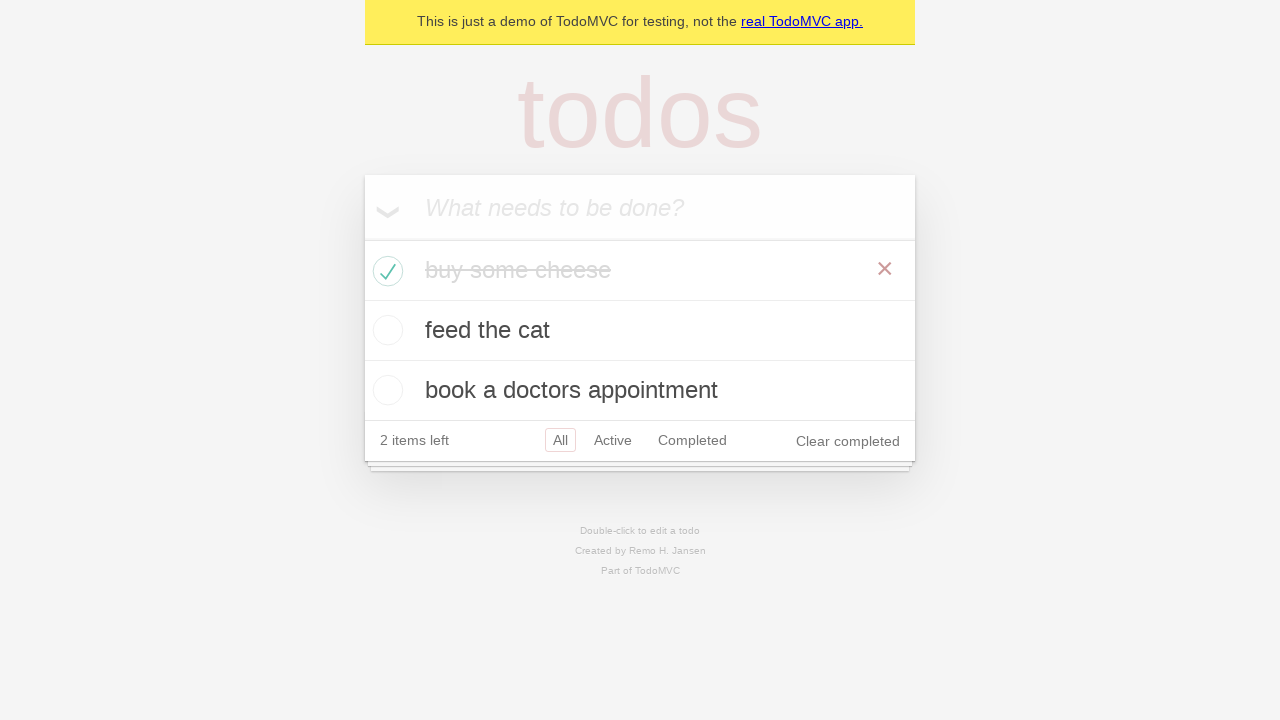